Tests browser window switching functionality by clicking a link that opens a new window and verifying the content in the new window

Starting URL: https://the-internet.herokuapp.com/windows

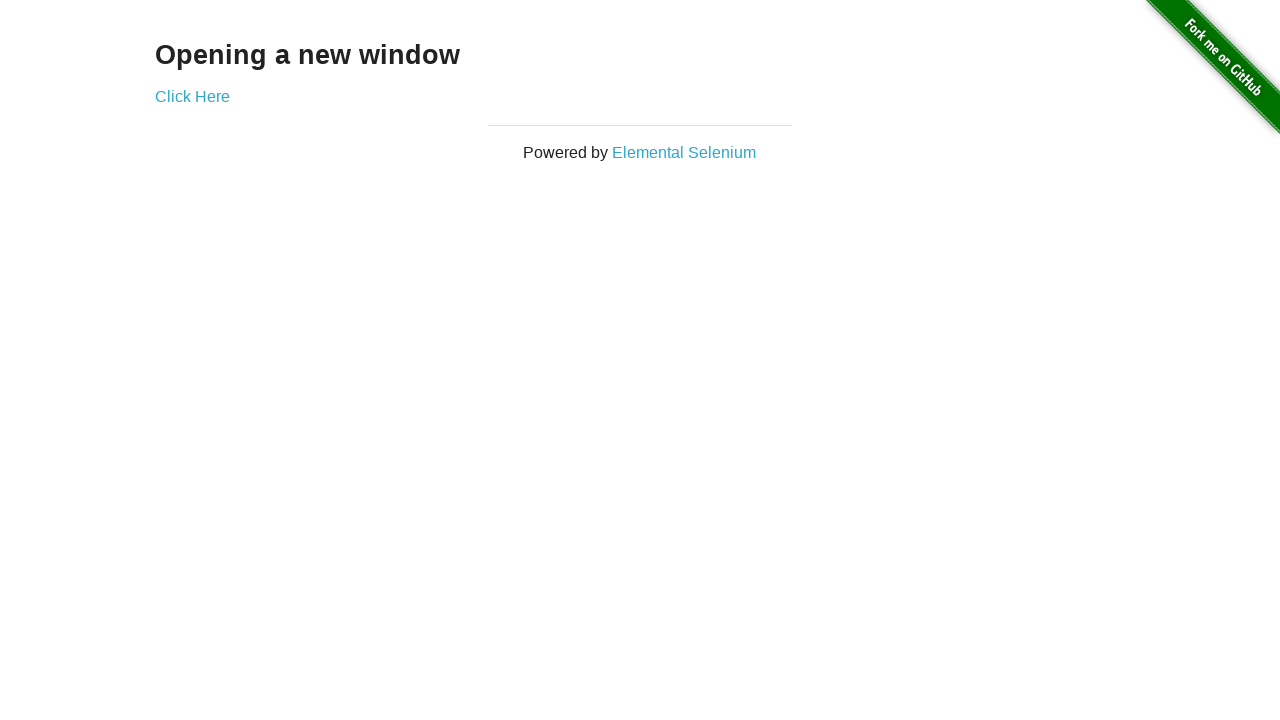

Clicked 'Click Here' link to open new window at (192, 96) on text='Click Here'
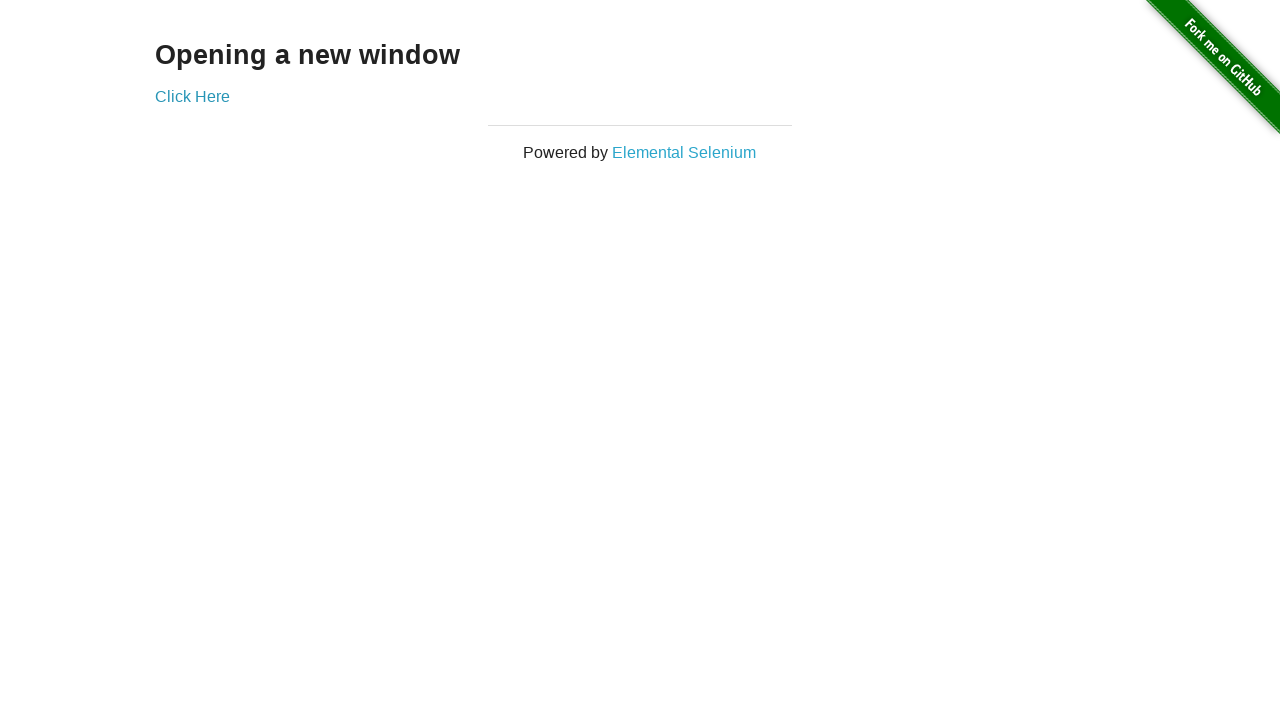

Captured new window/page that opened
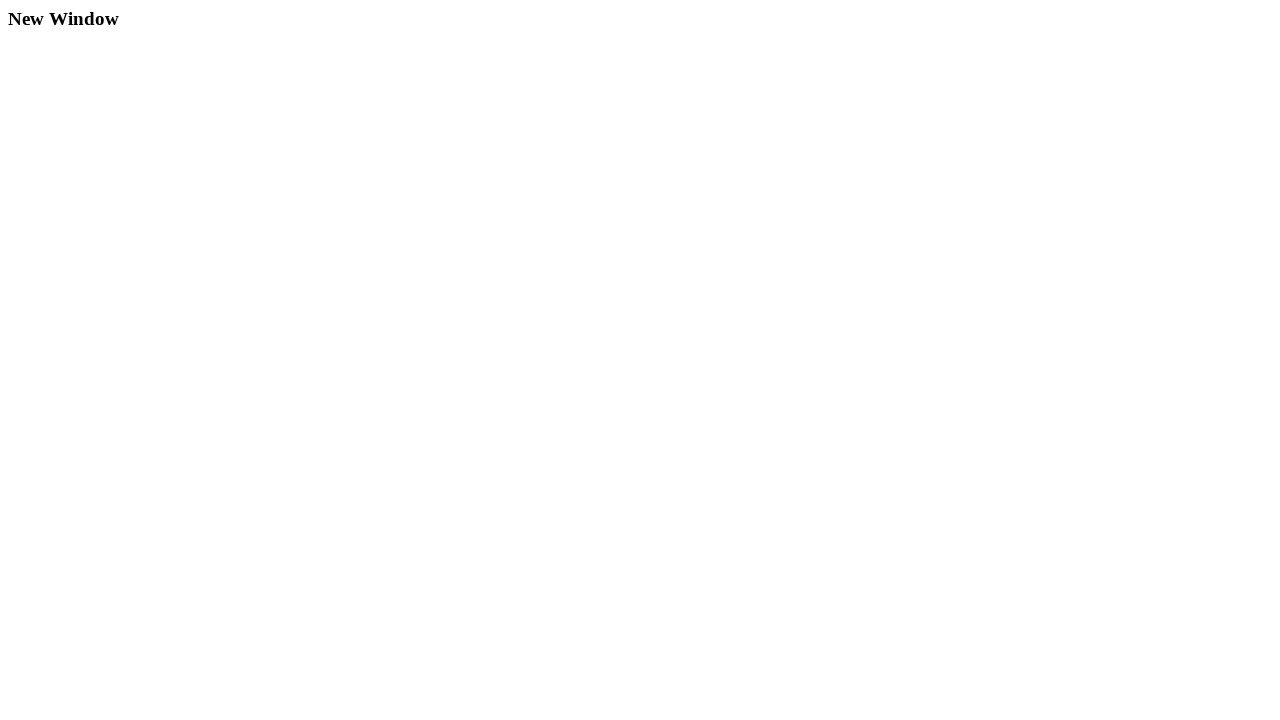

New window finished loading
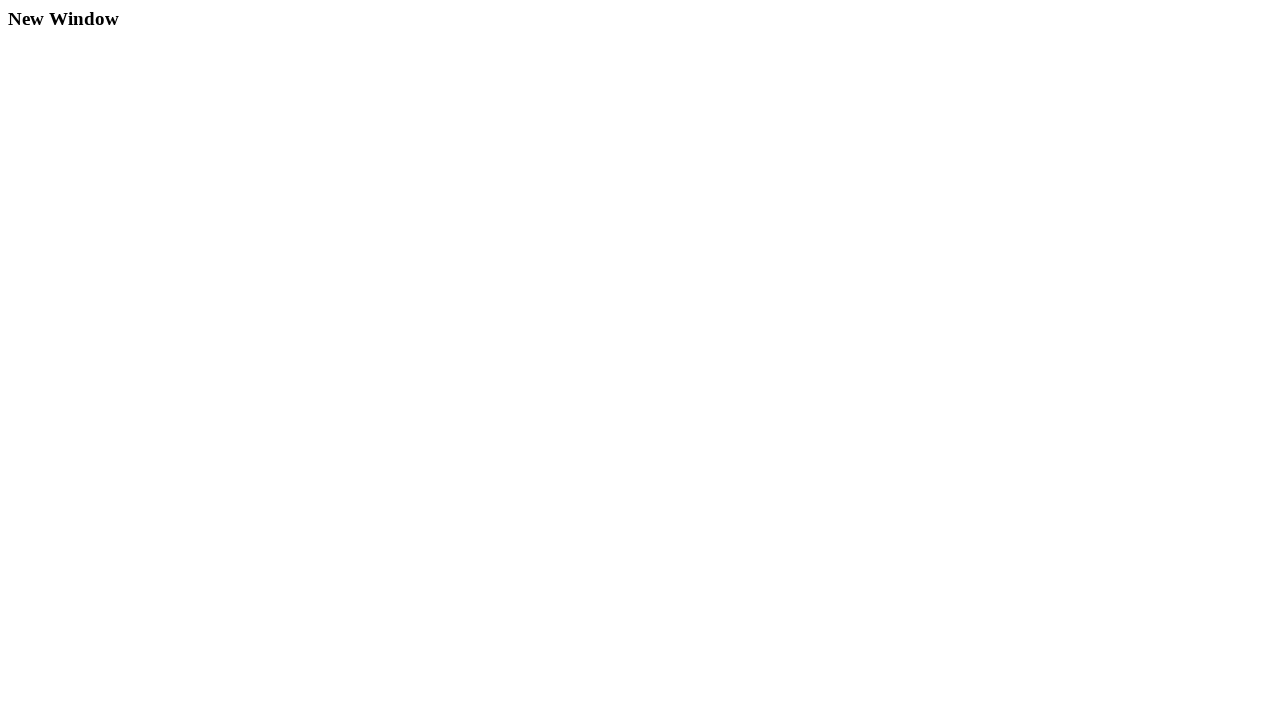

Verified new window contains 'New Window' text
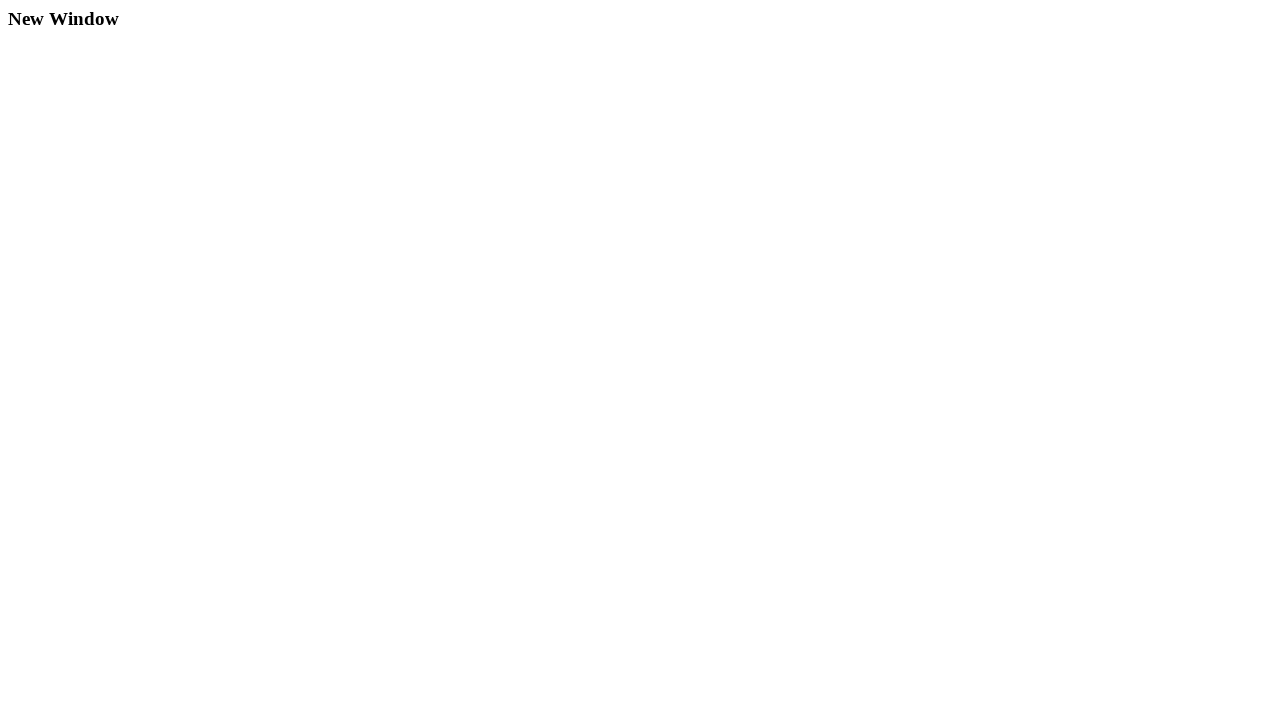

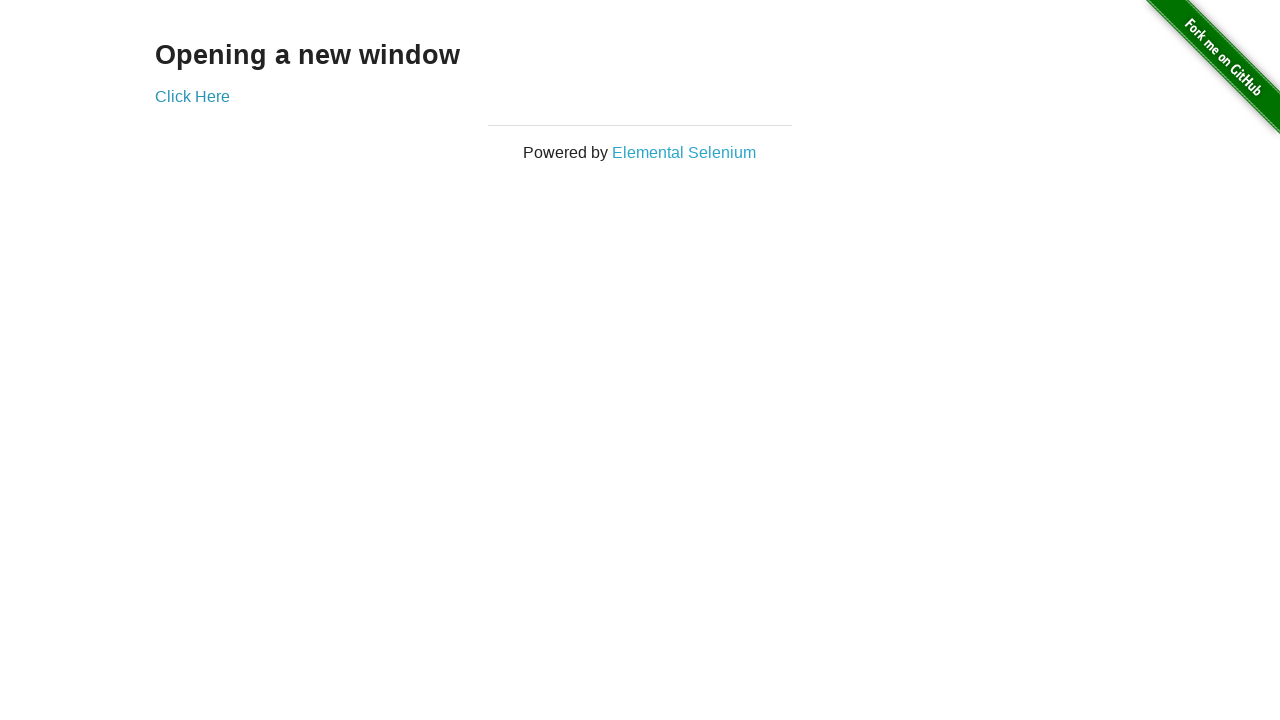